Tests drag and drop functionality using click-and-hold with offset-based movement

Starting URL: https://jqueryui.com/droppable

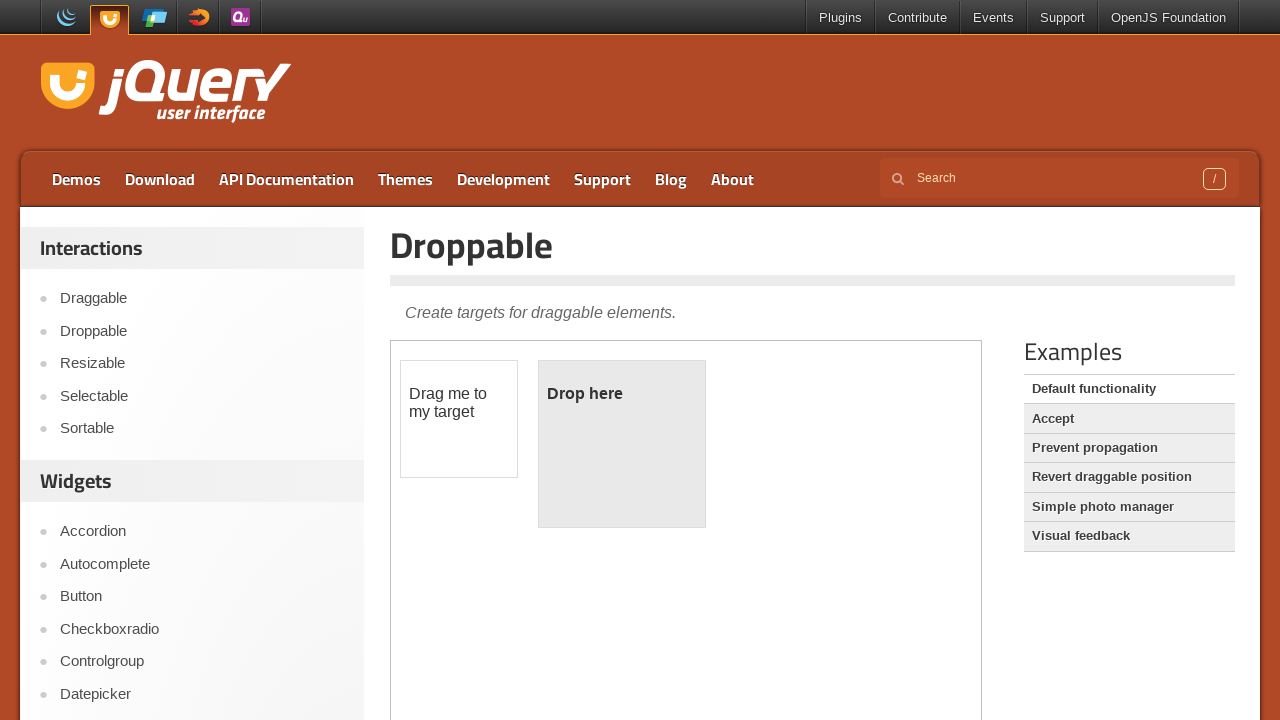

Located the iframe containing drag and drop elements
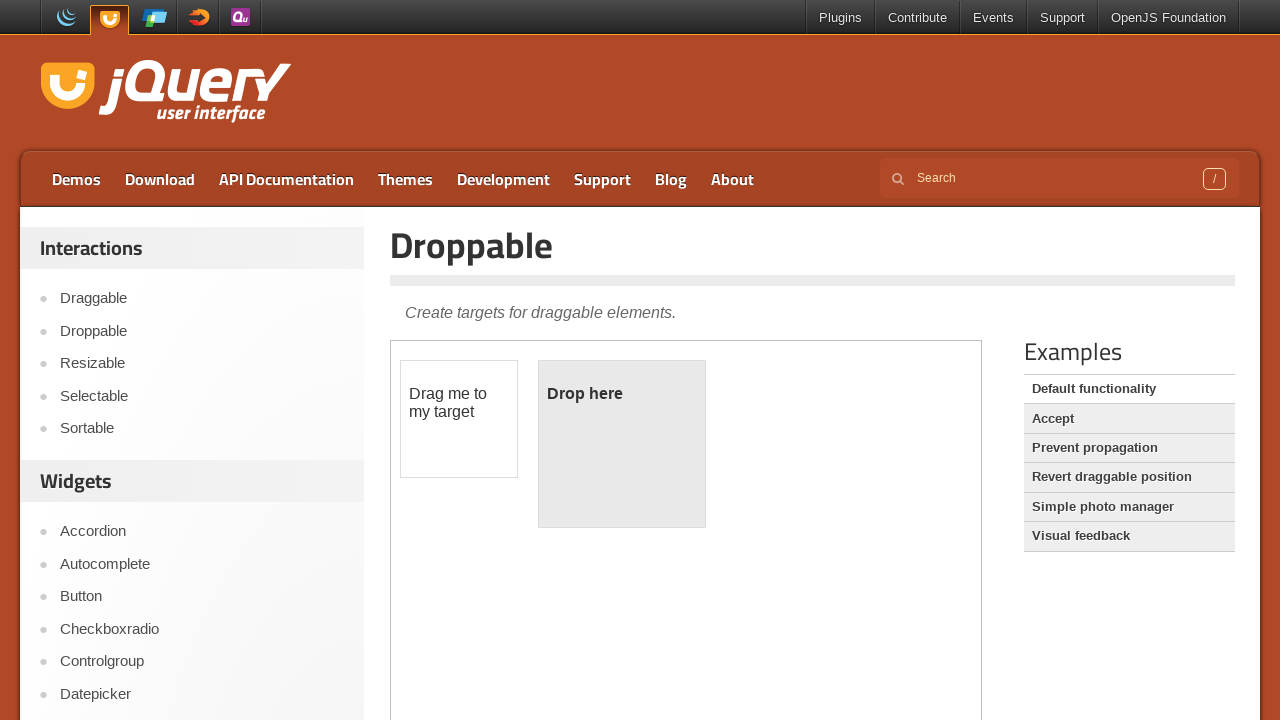

Located the draggable element with ID 'draggable'
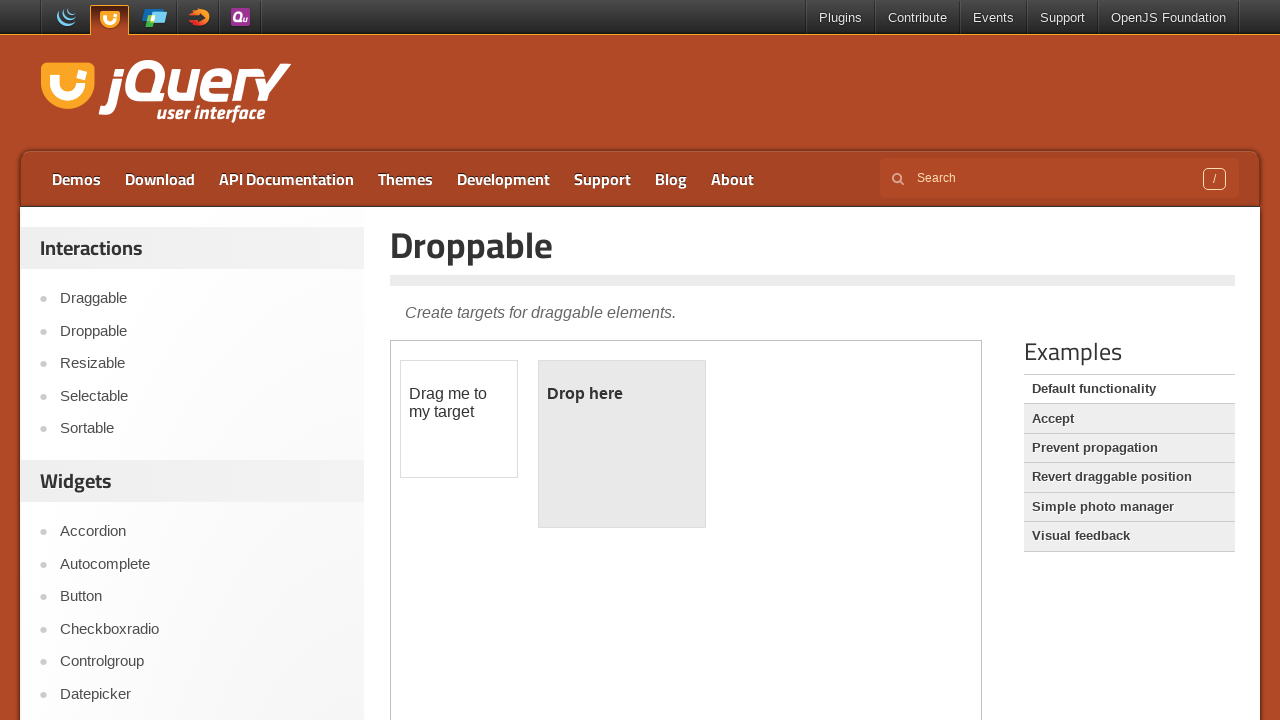

Retrieved bounding box coordinates of the draggable element
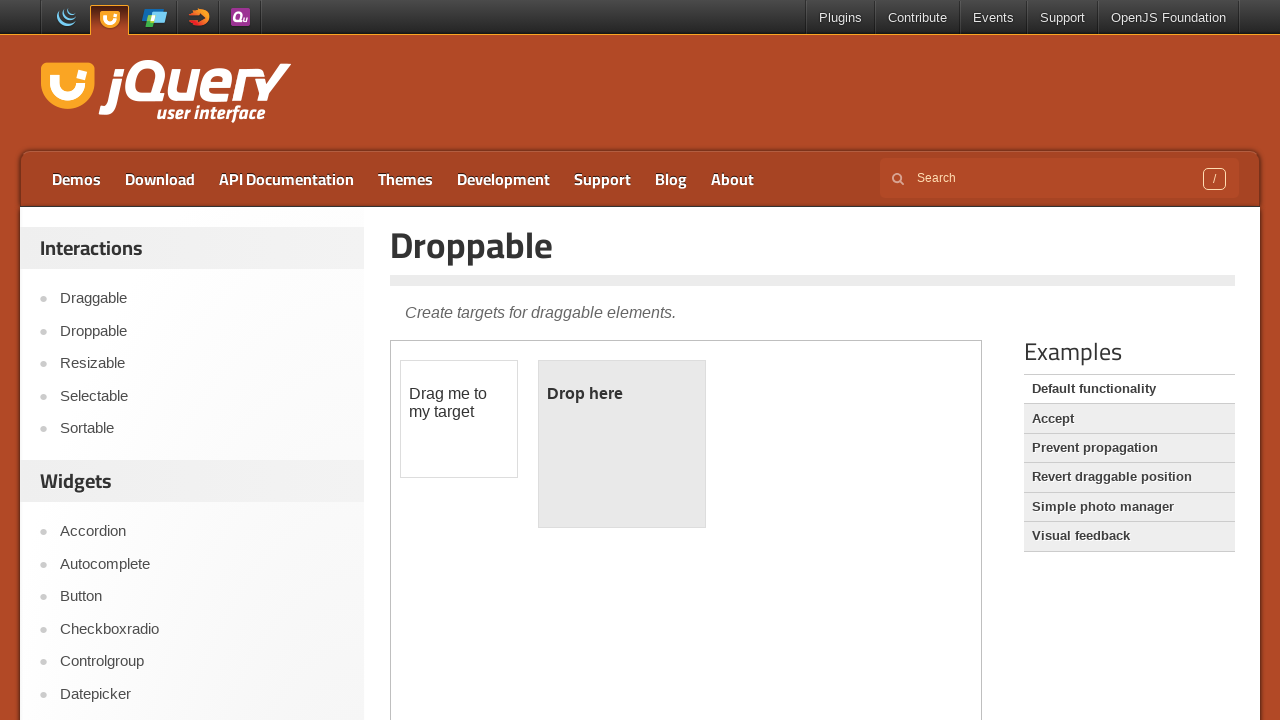

Moved mouse to center of draggable element at (459, 419)
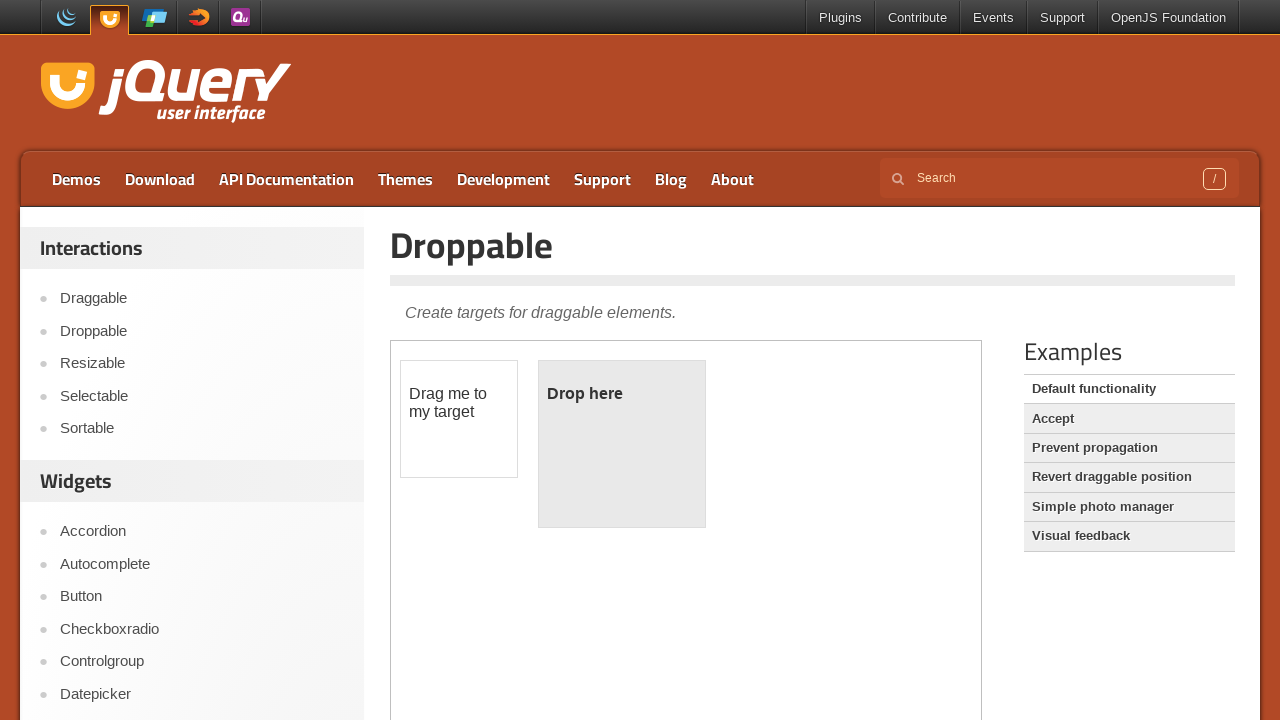

Pressed mouse button down to initiate drag at (459, 419)
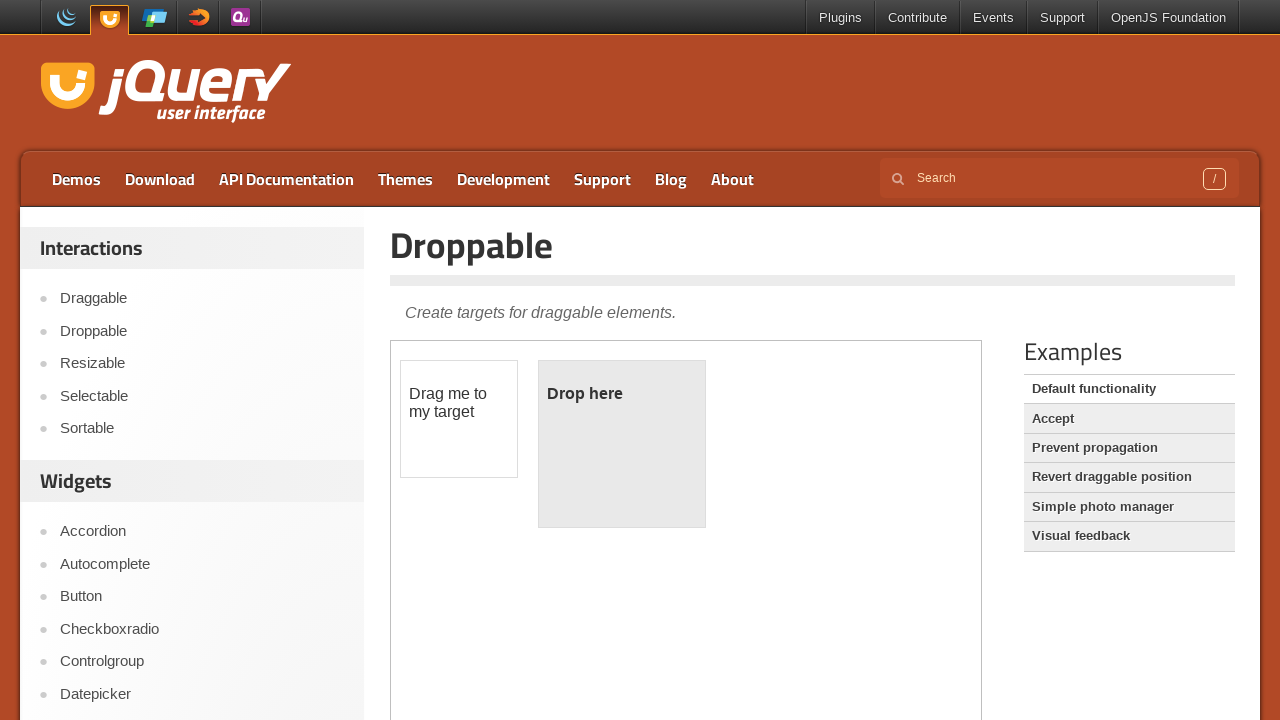

Dragged element to target location (offset: 139px right, 48px down) at (598, 467)
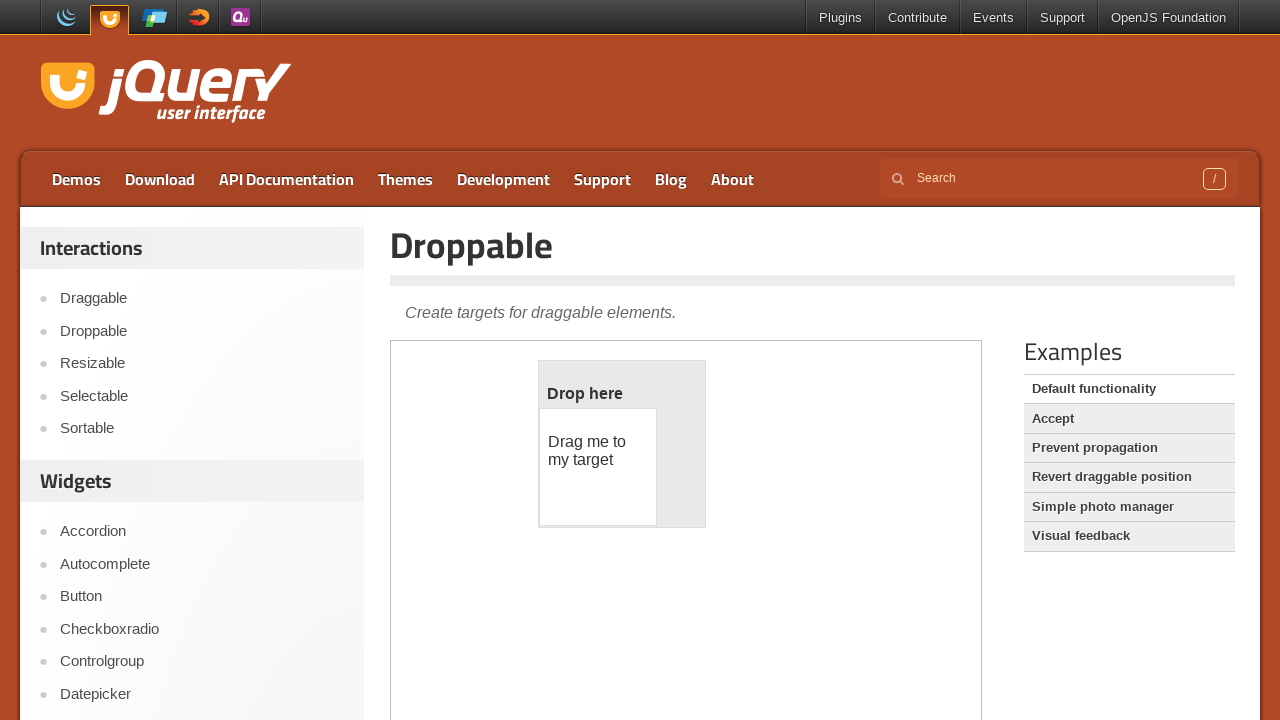

Released mouse button to complete drag and drop operation at (598, 467)
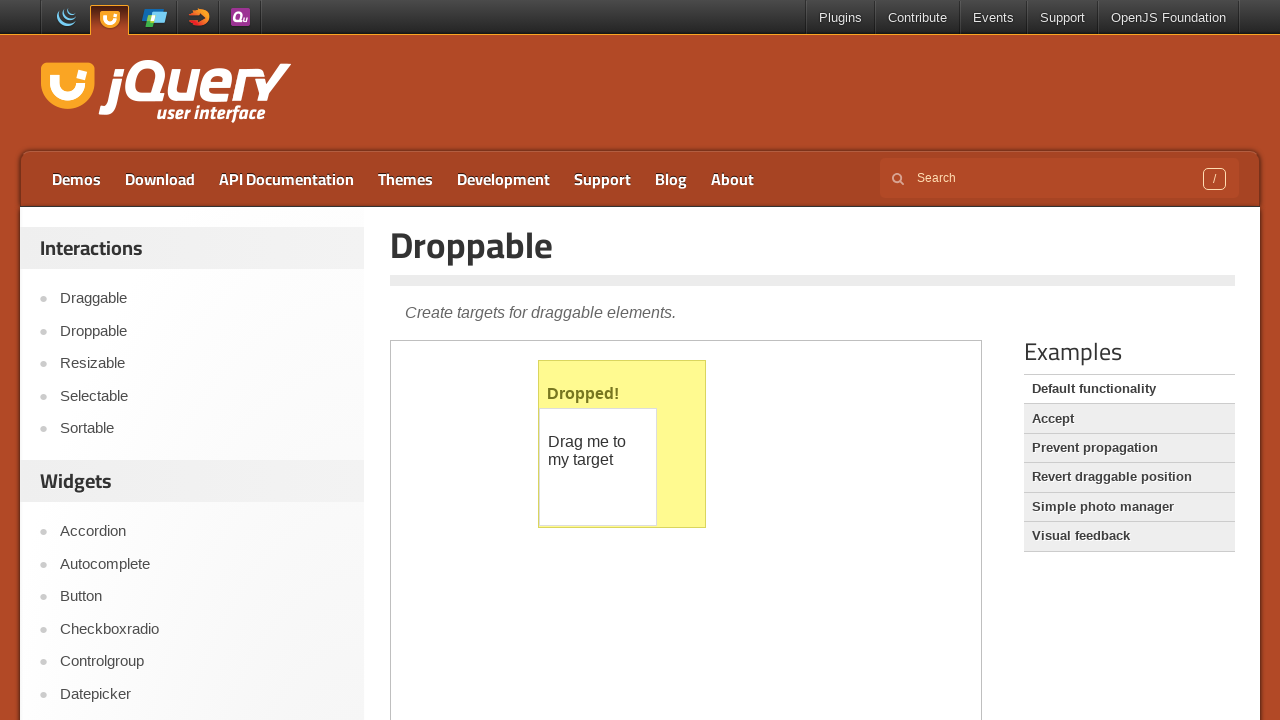

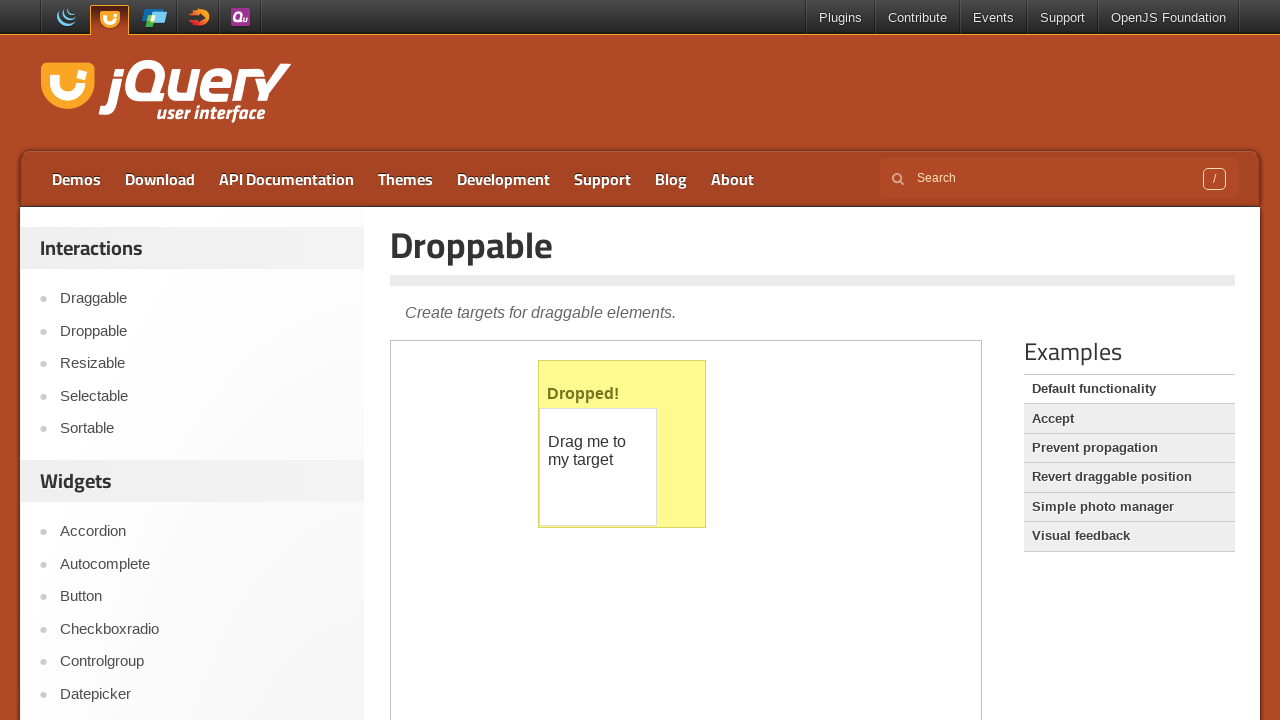